Navigates to DemoQA website, scrolls down the page, and clicks on the Elements section

Starting URL: https://demoqa.com/

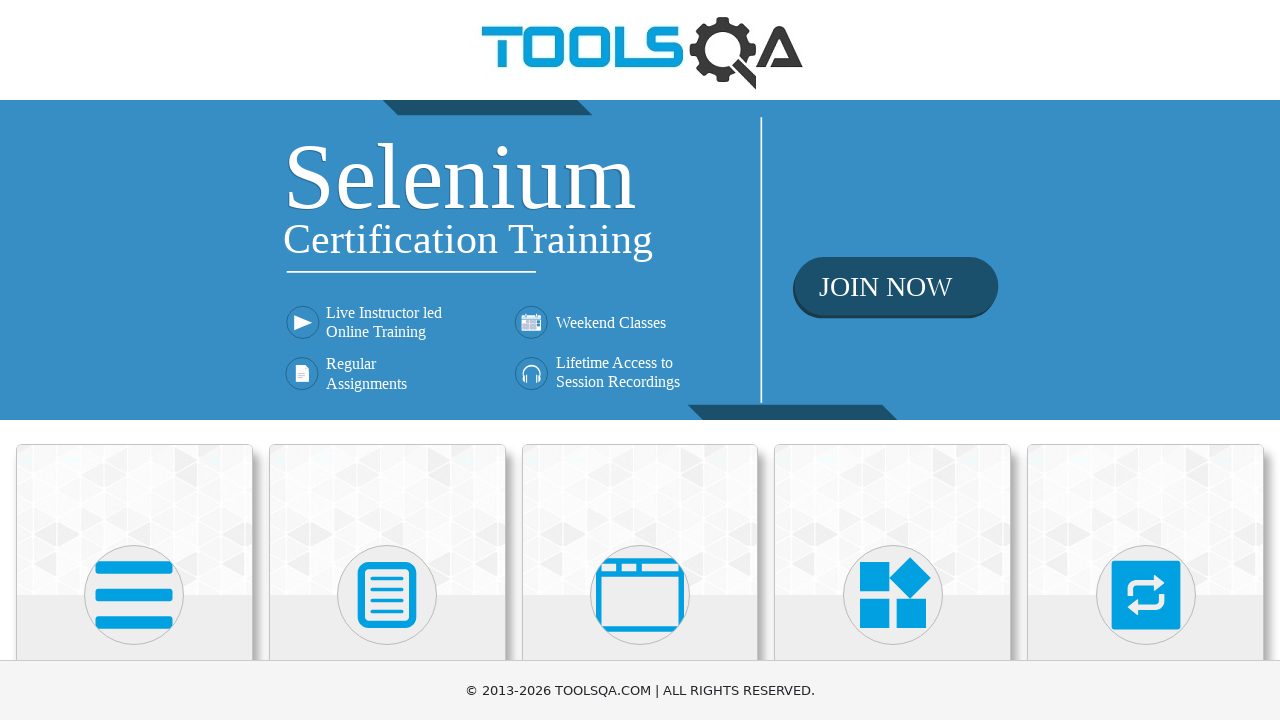

Navigated to DemoQA website
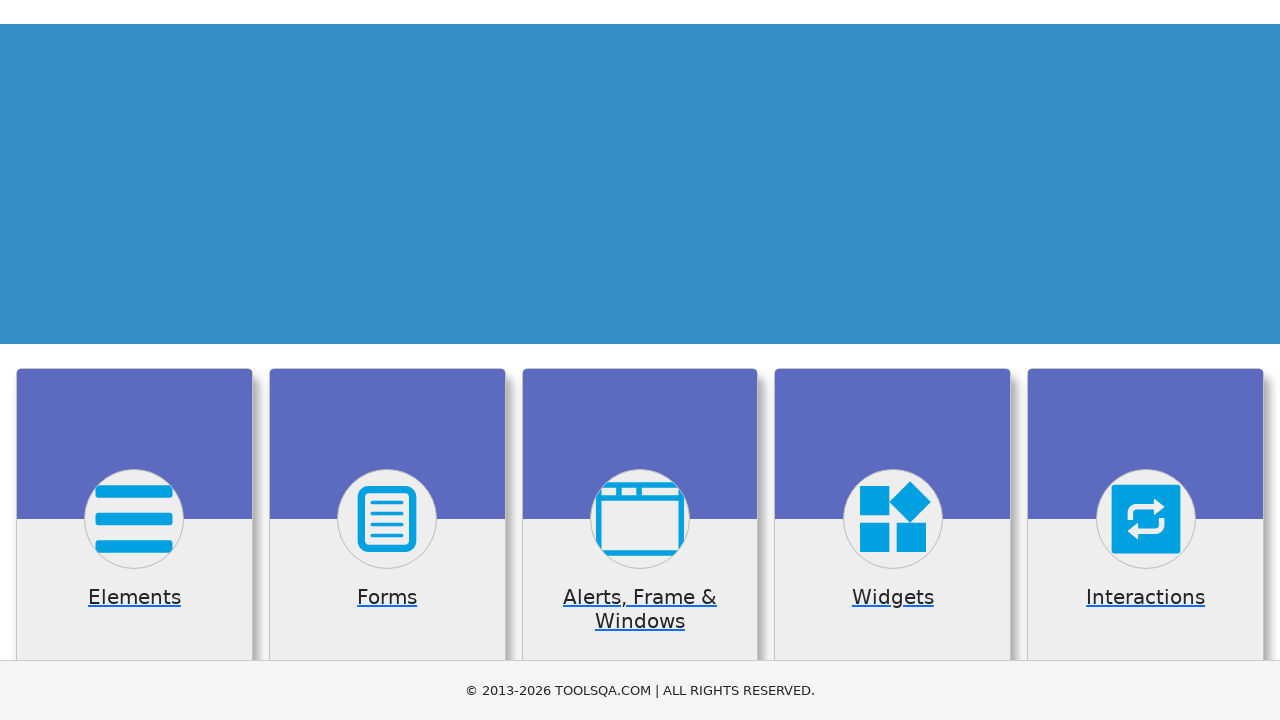

Scrolled down the page by 250 pixels
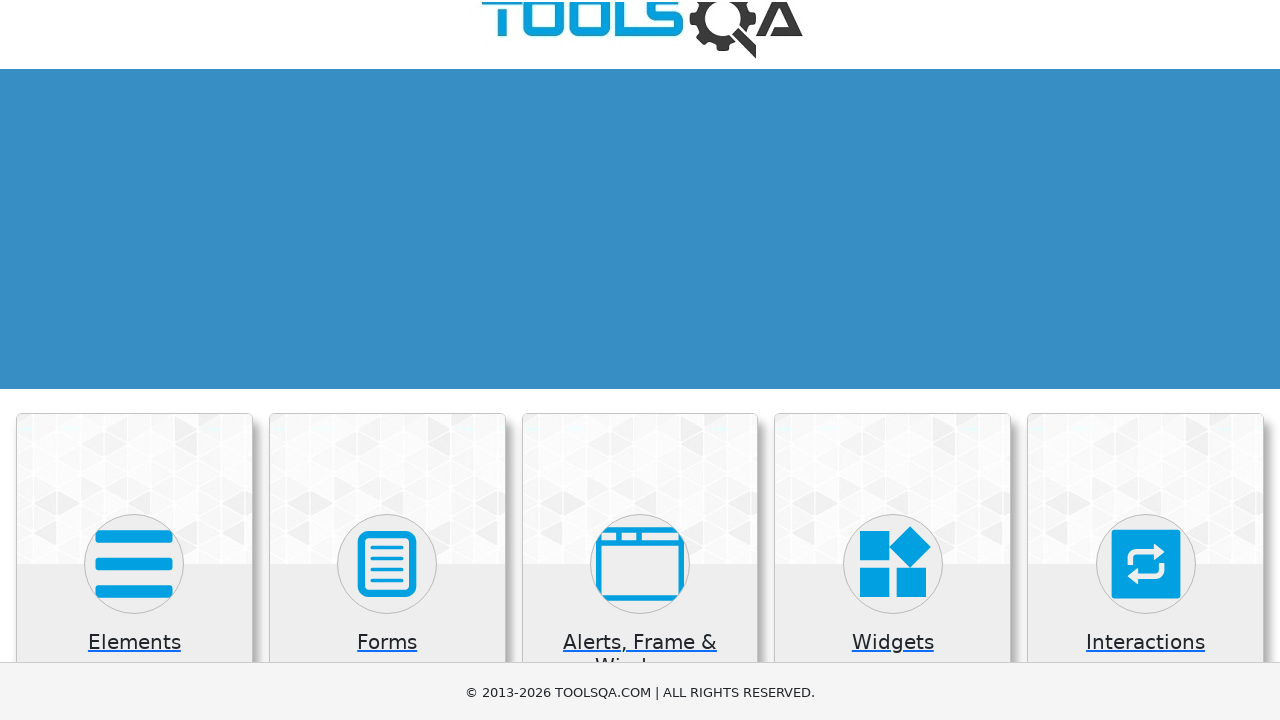

Waited for scroll animation to complete
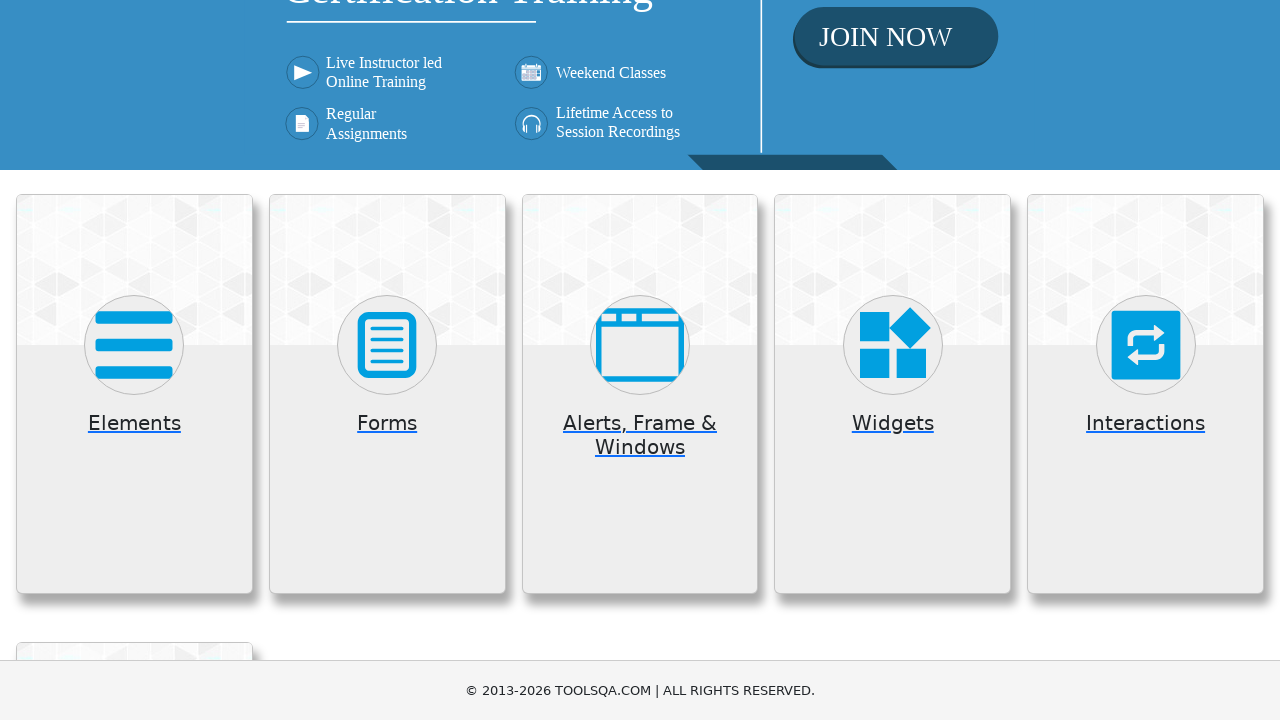

Clicked on the Elements section at (134, 327) on xpath=(//div[.='Elements'])[2]
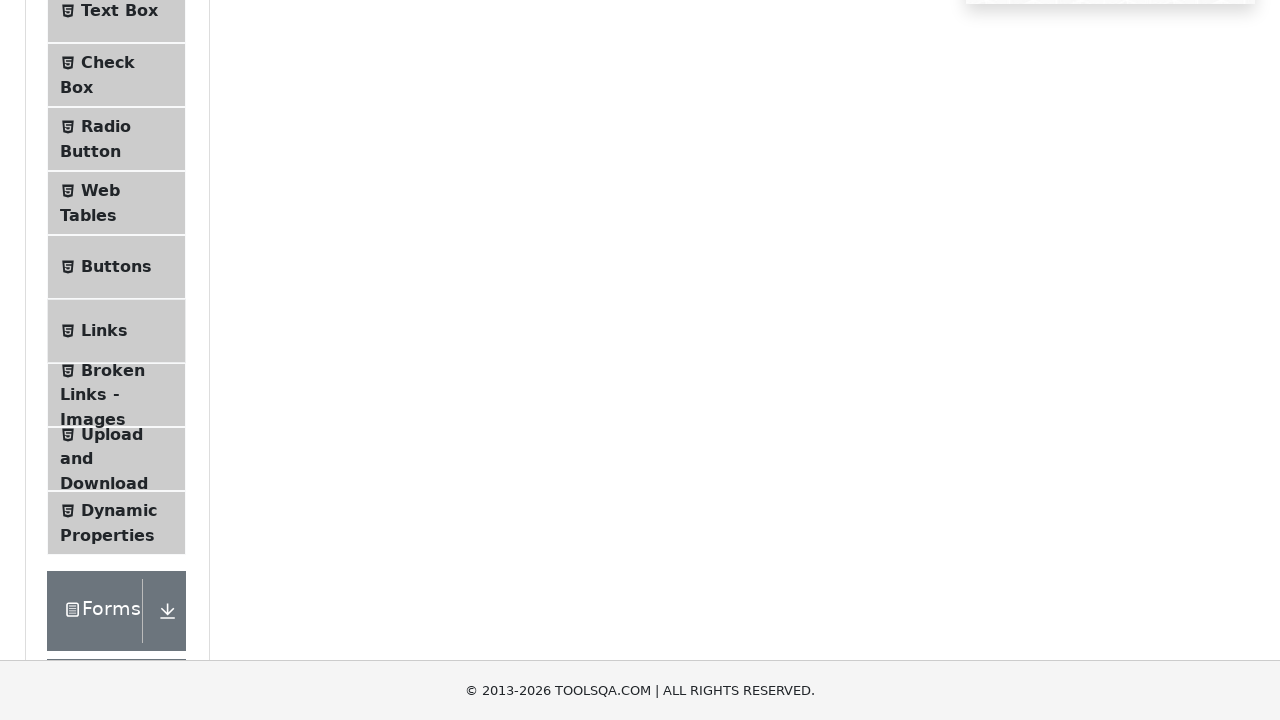

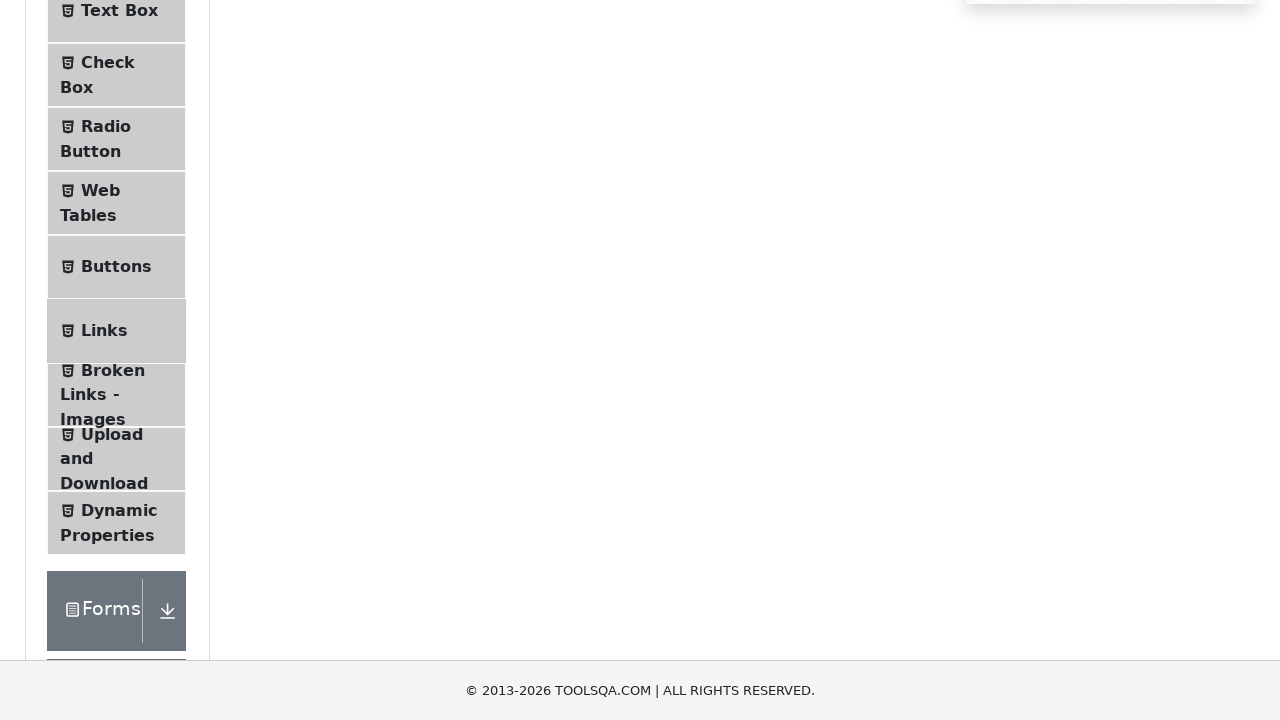